Tests JavaScript alert popup handling by clicking a button that triggers an alert and then accepting/dismissing it

Starting URL: https://www.w3schools.com/js/tryit.asp?filename=tryjs_alert

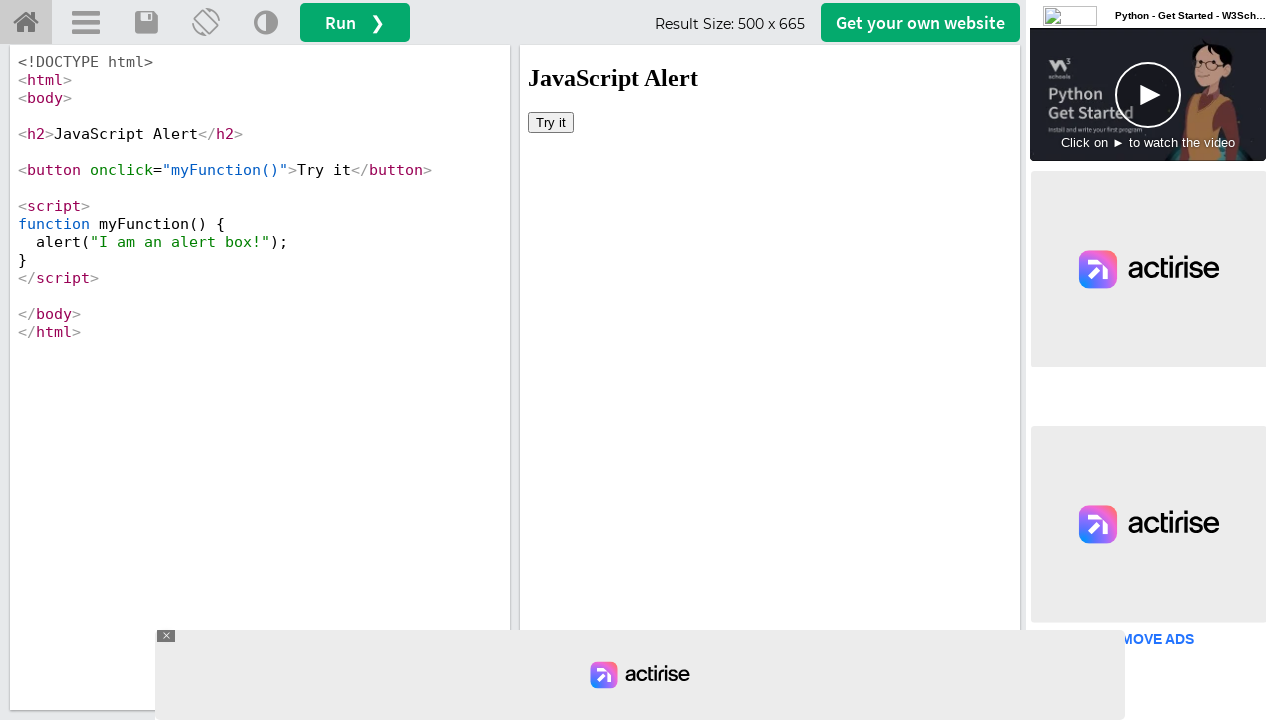

Located iframe containing demo content
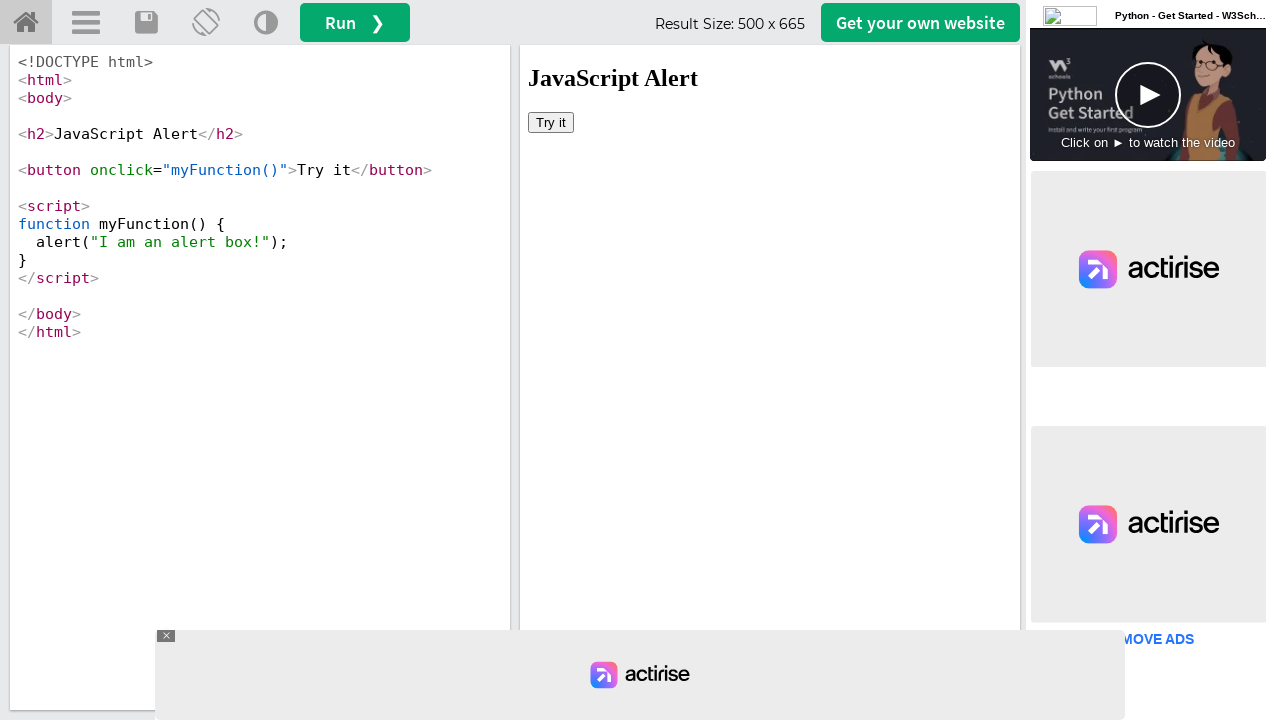

Registered dialog handler to accept alerts
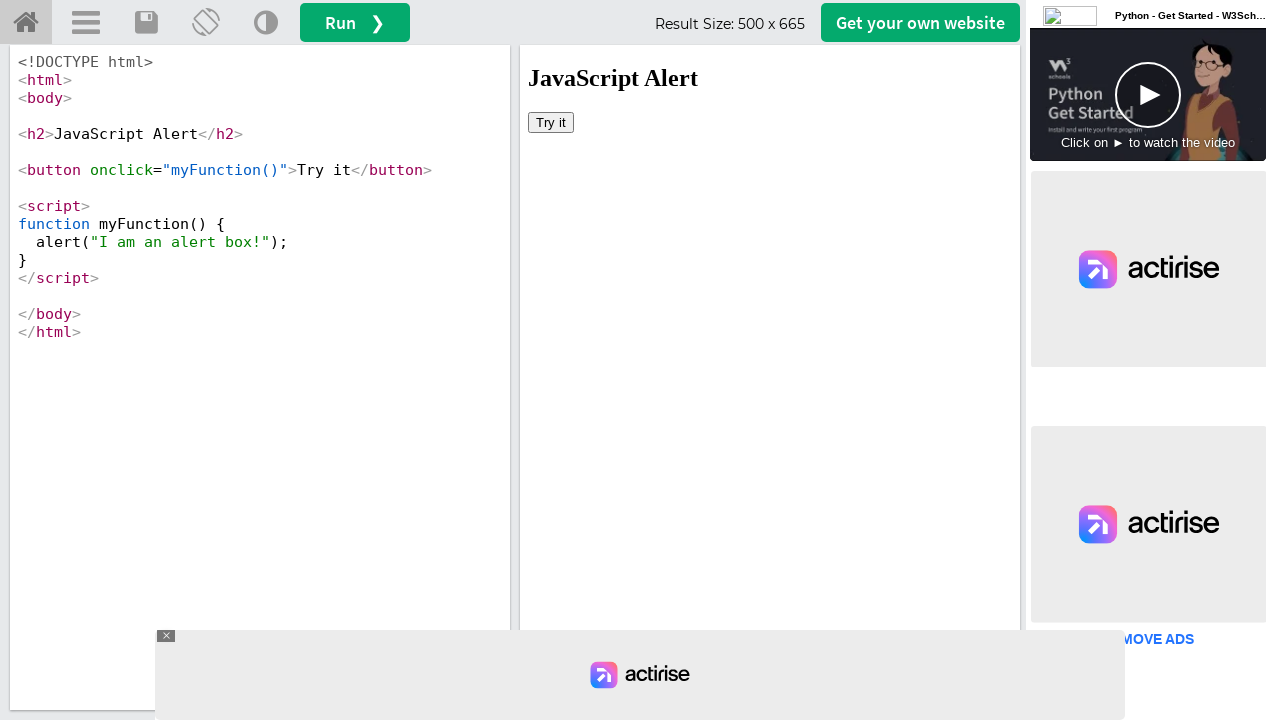

Clicked button to trigger JavaScript alert popup at (551, 122) on #iframeResult >> internal:control=enter-frame >> xpath=//button[@onclick='myFunc
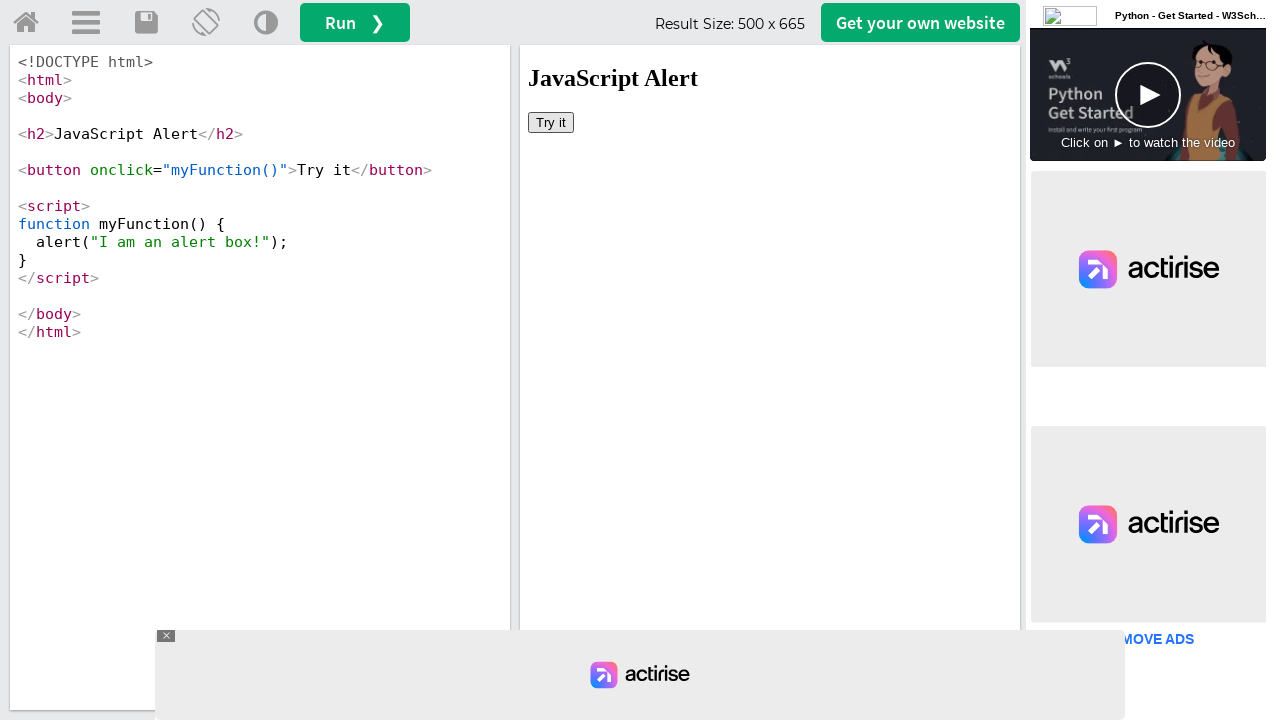

Waited 1 second for dialog interaction to complete
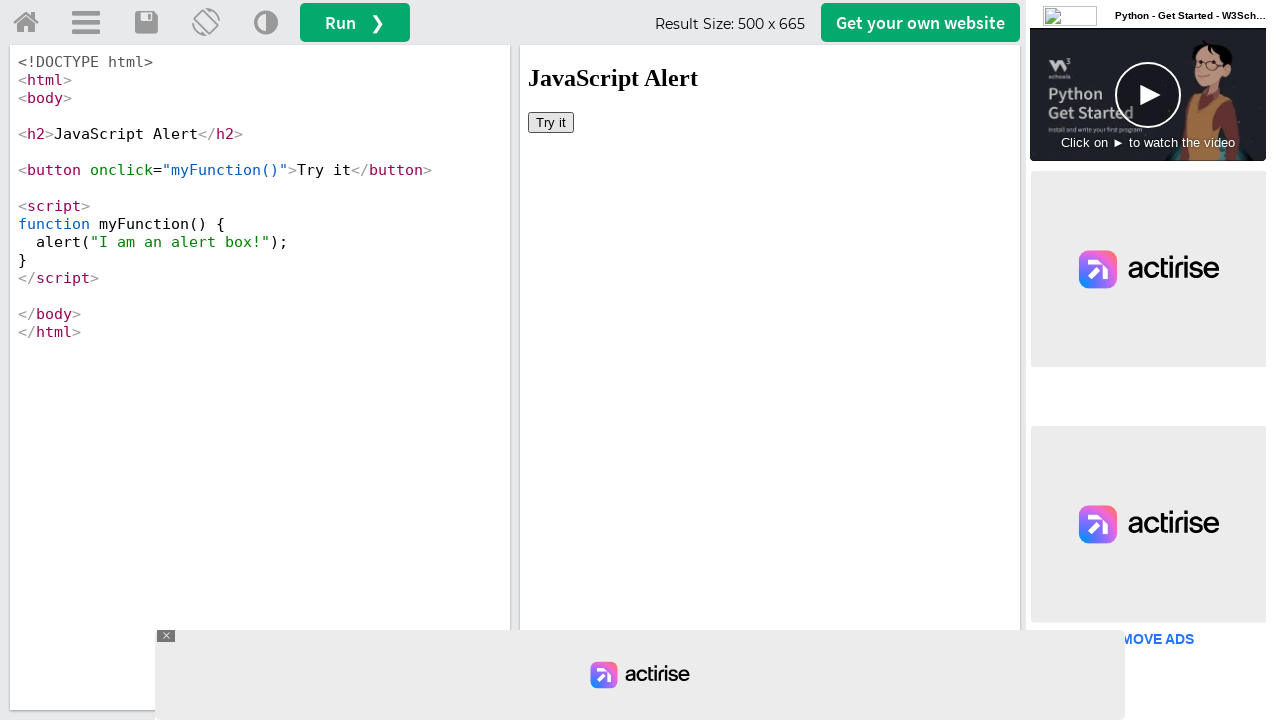

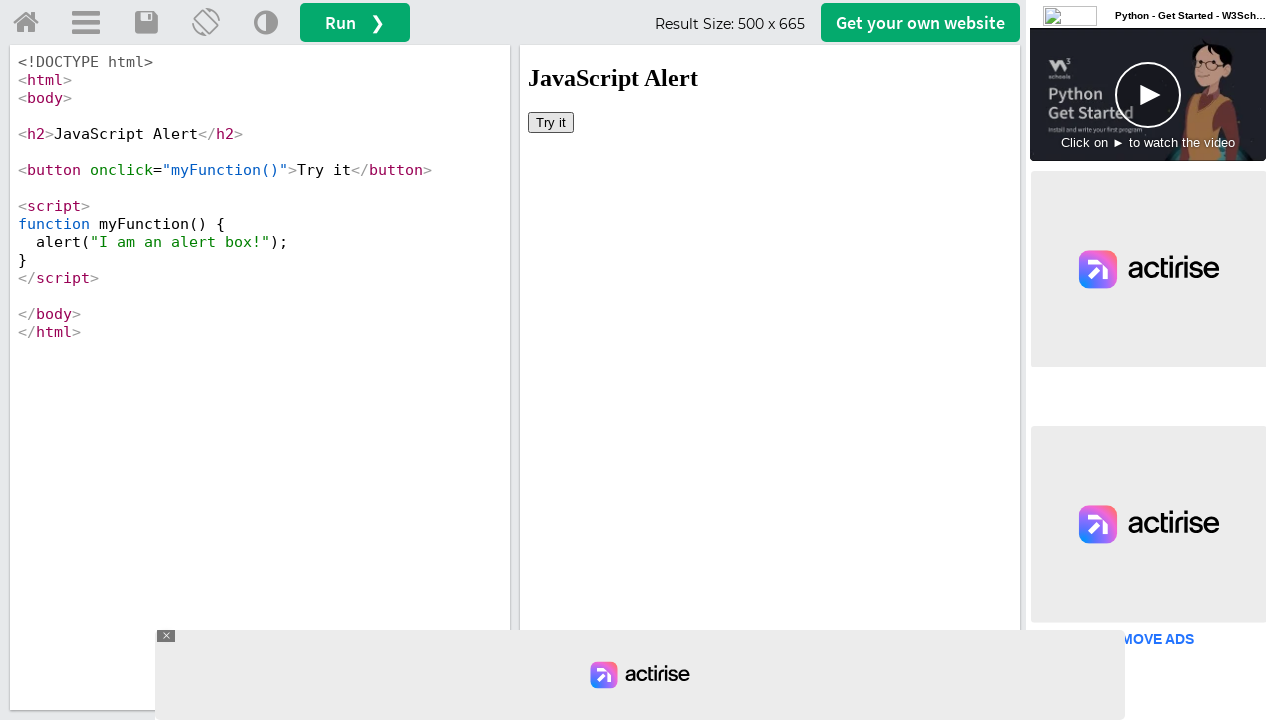